Tests drag and drop functionality by dragging an element to multiple target locations sequentially

Starting URL: http://sahitest.com/demo/dragDropMooTools.htm

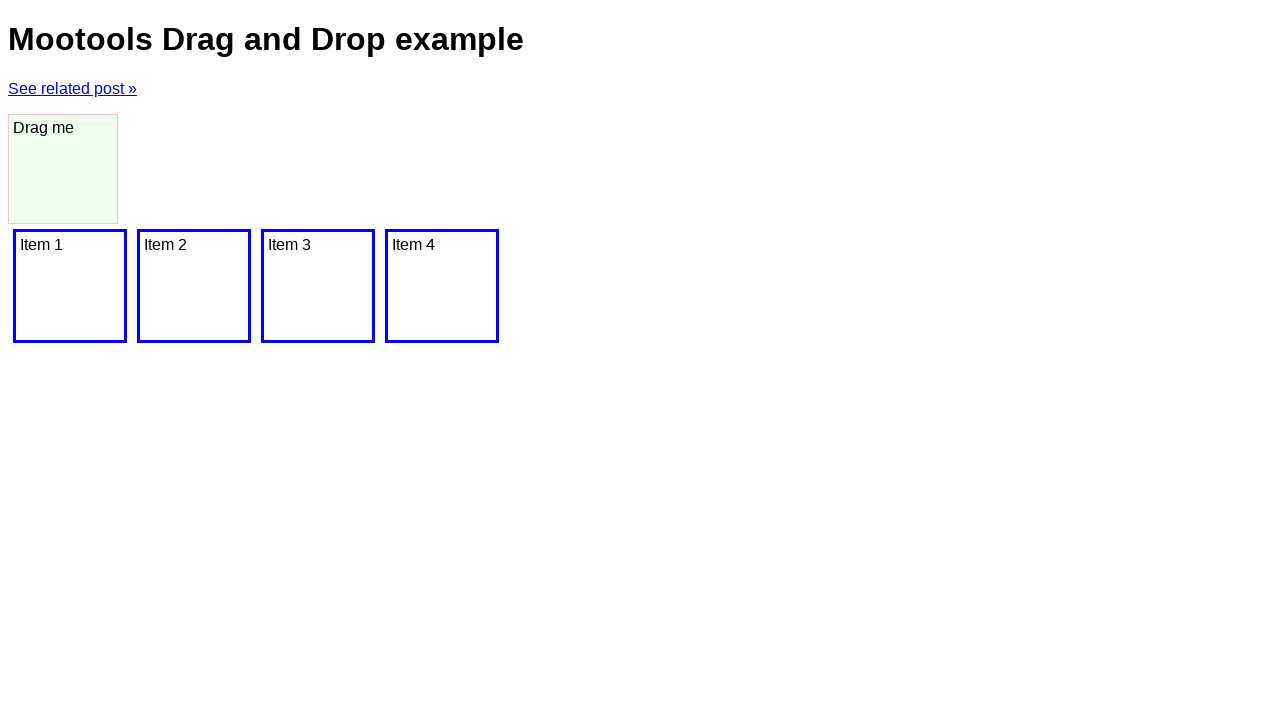

Located draggable element with ID 'dragger'
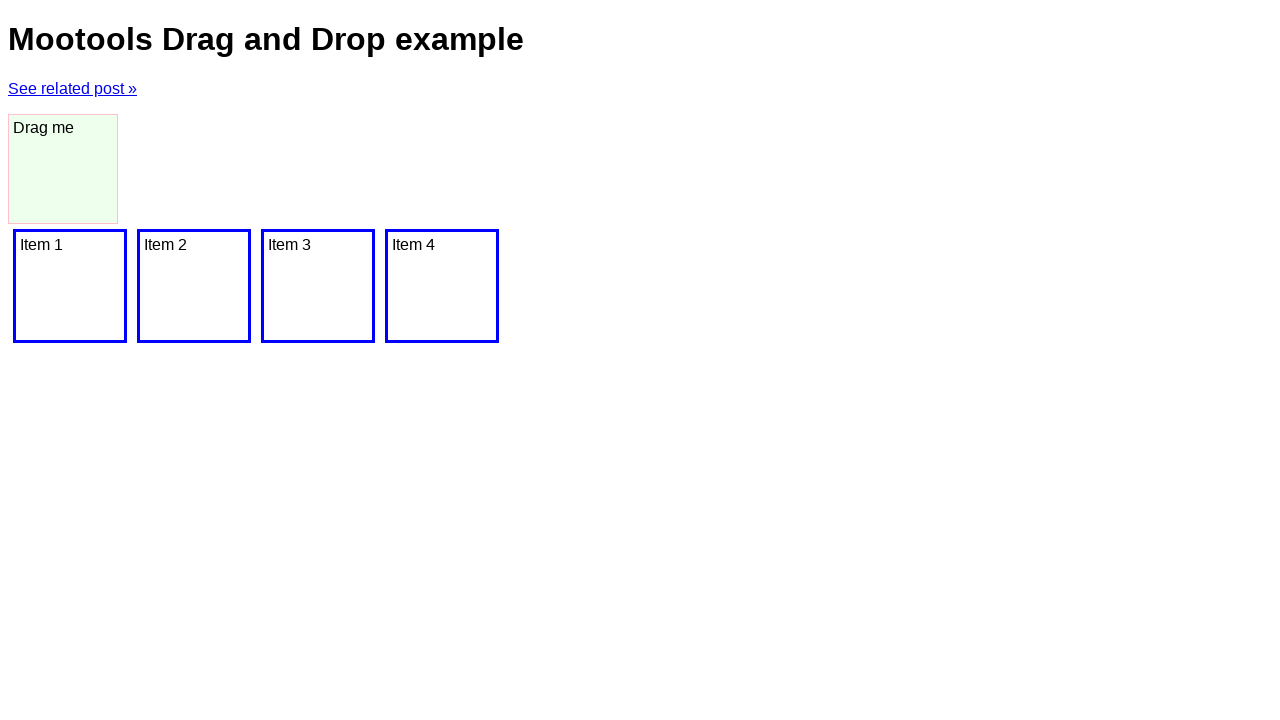

Located first target drop zone (div[2])
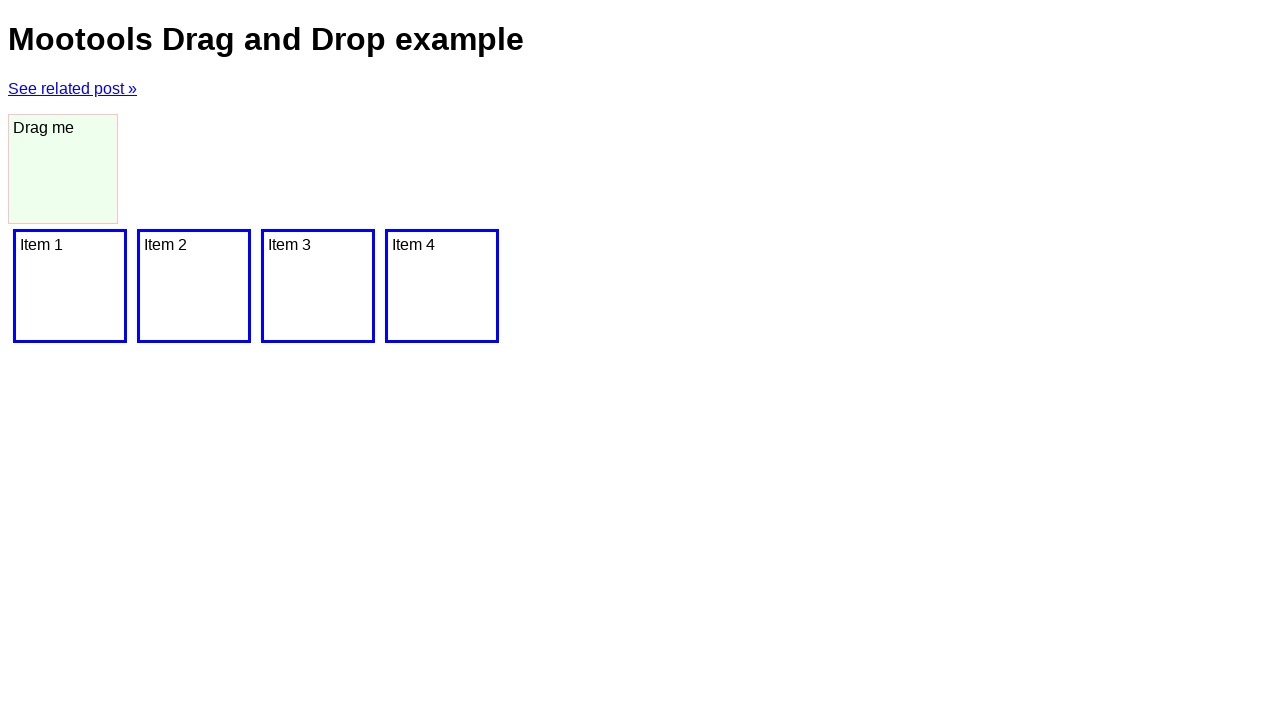

Located second target drop zone (div[3])
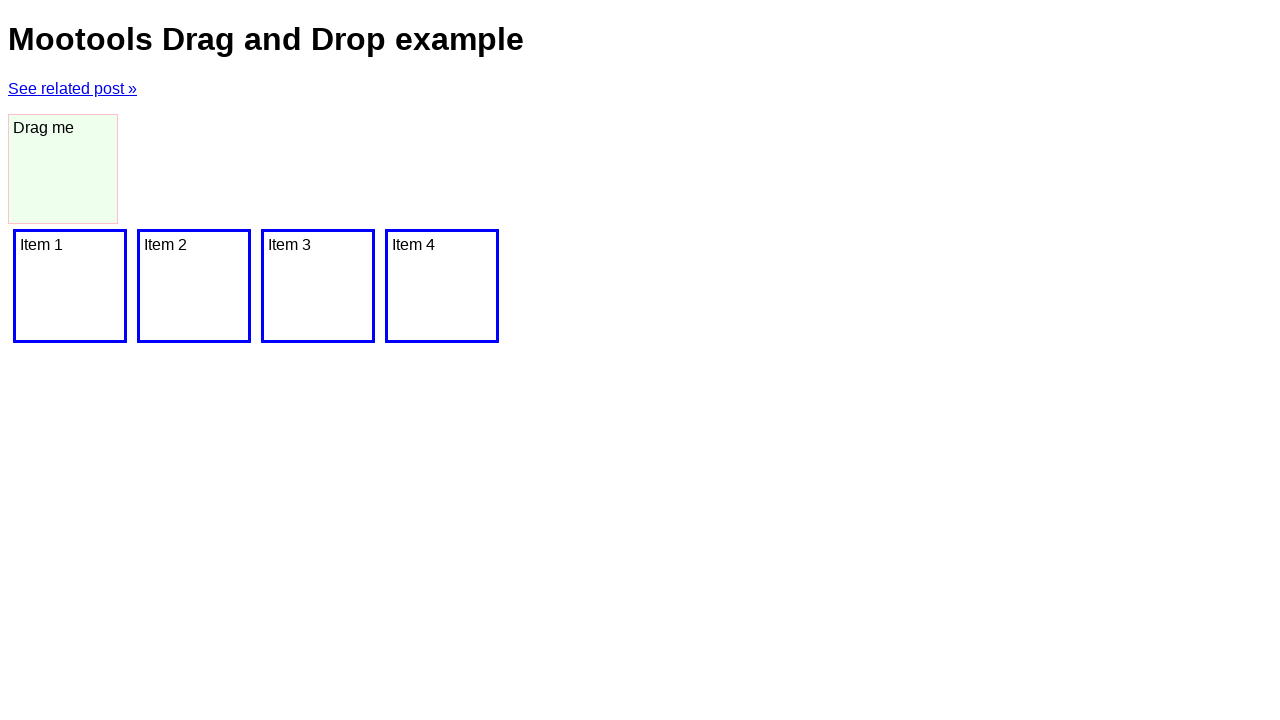

Located third target drop zone (div[4])
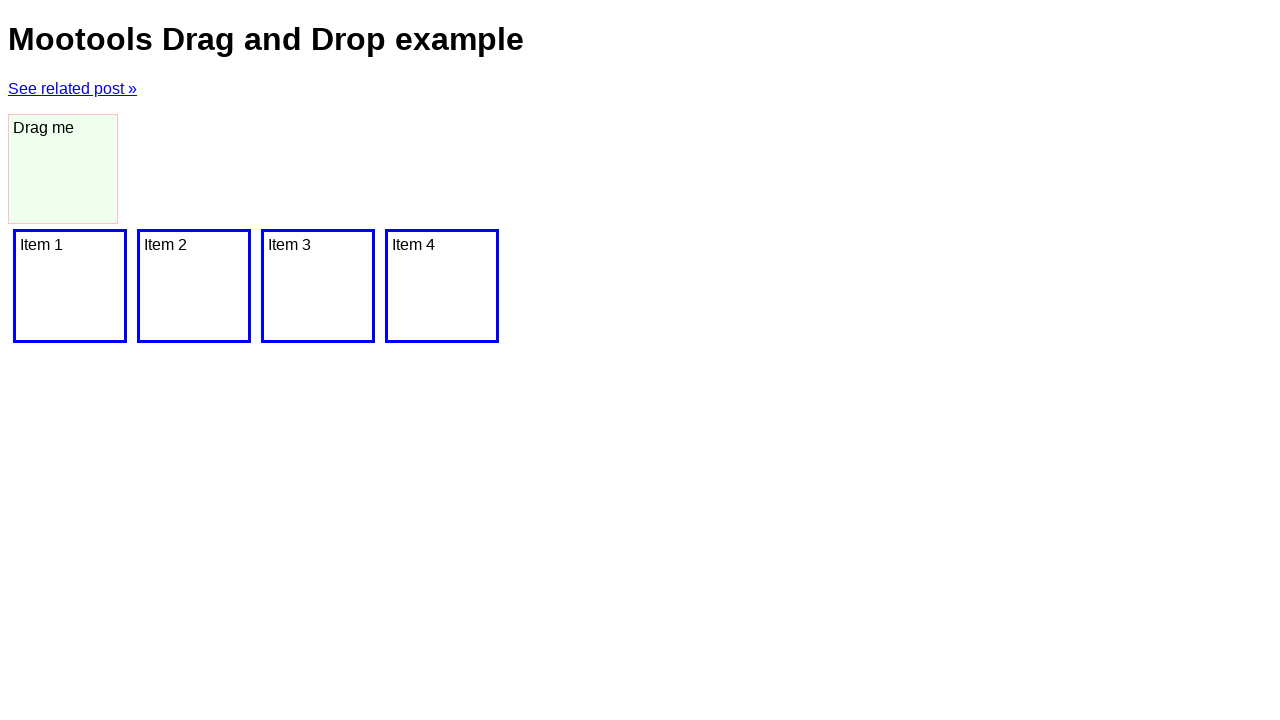

Located fourth target drop zone (div[5])
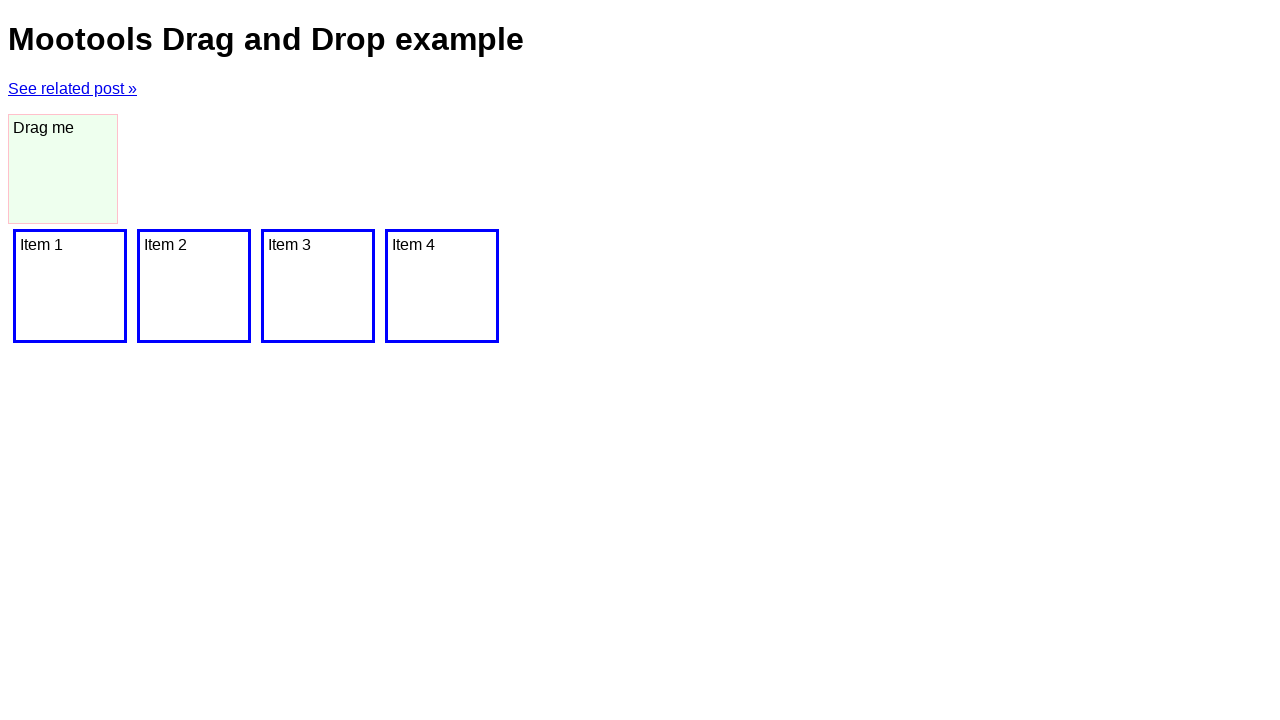

Dragged element to first target drop zone at (70, 286)
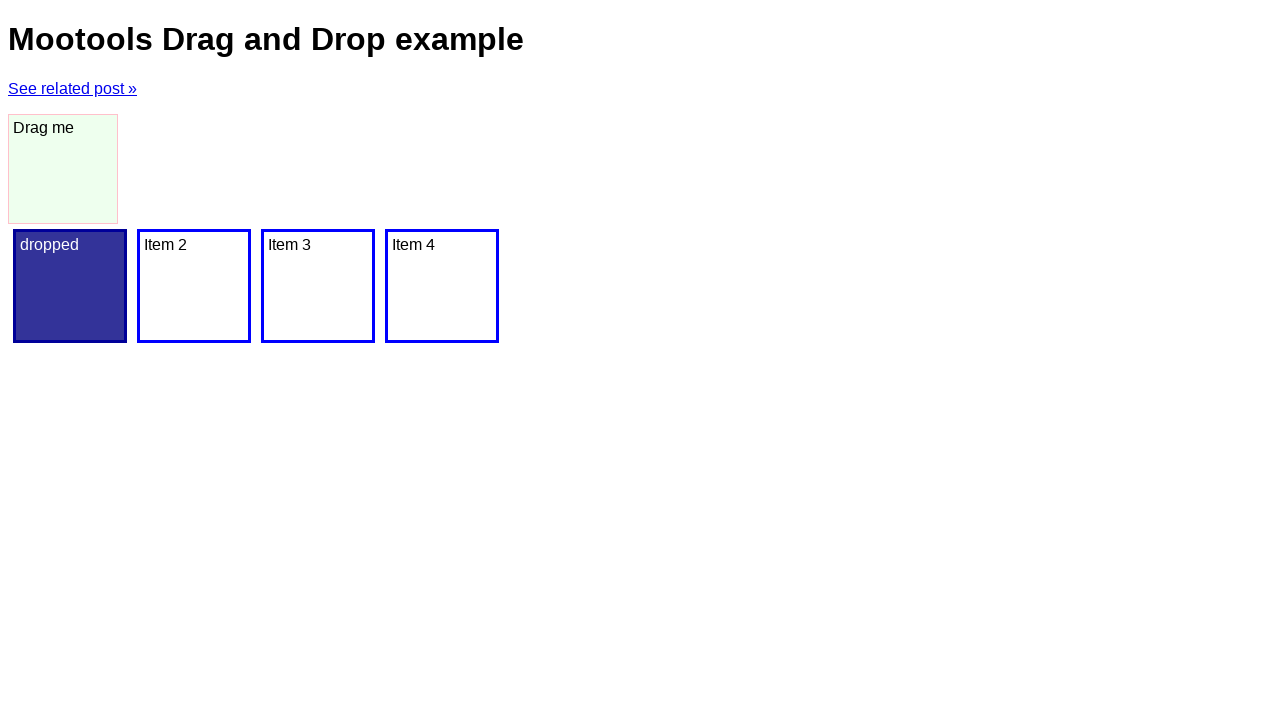

Waited 2 seconds after first drag operation
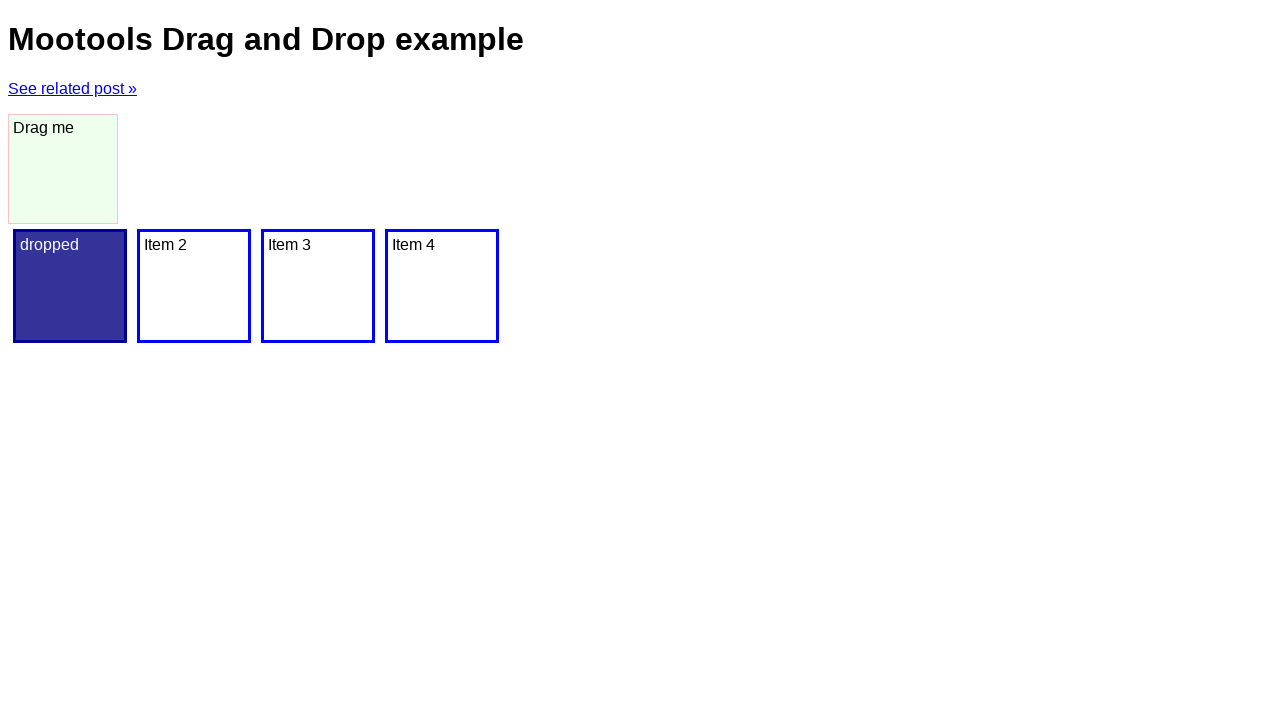

Dragged element to second target drop zone at (194, 286)
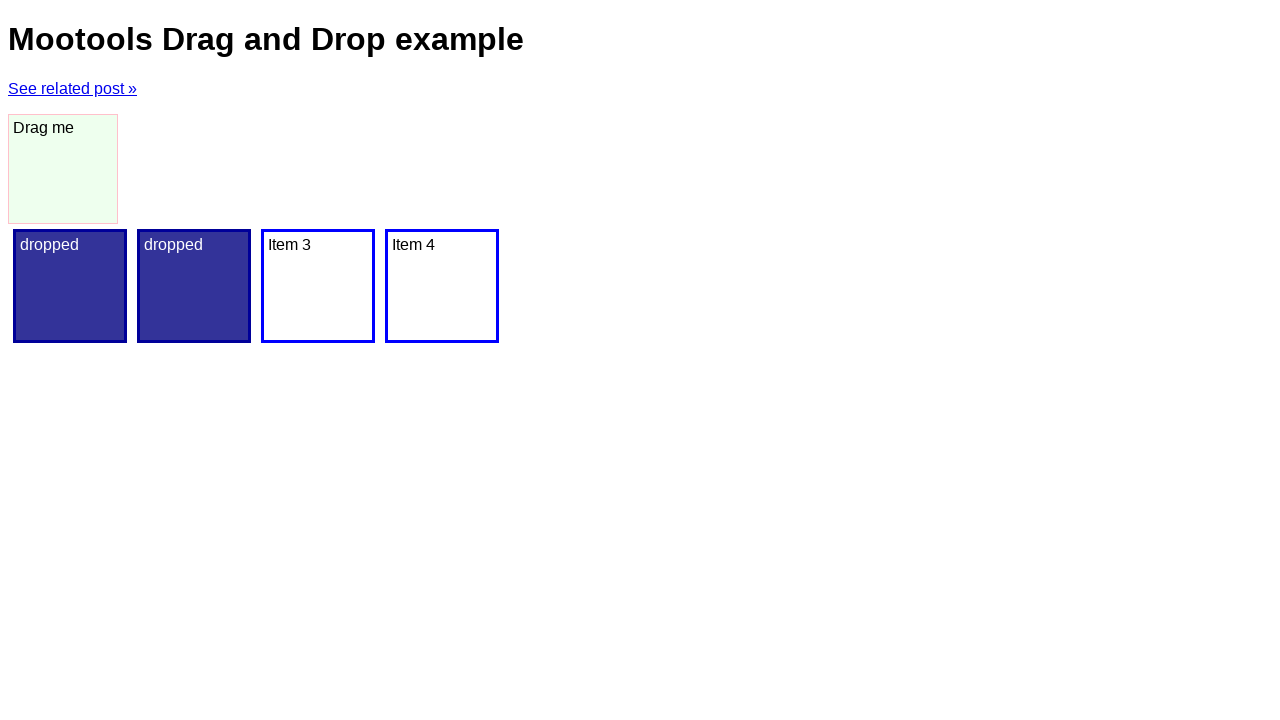

Waited 2 seconds after second drag operation
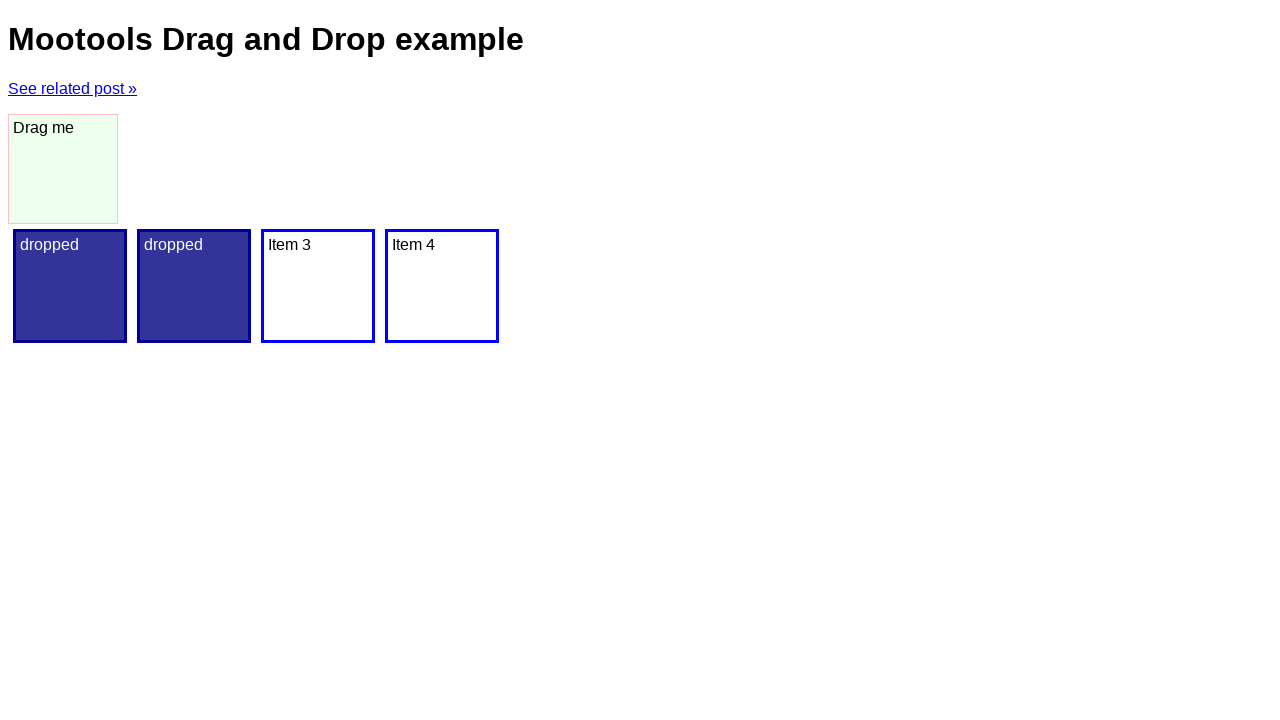

Dragged element to third target drop zone at (318, 286)
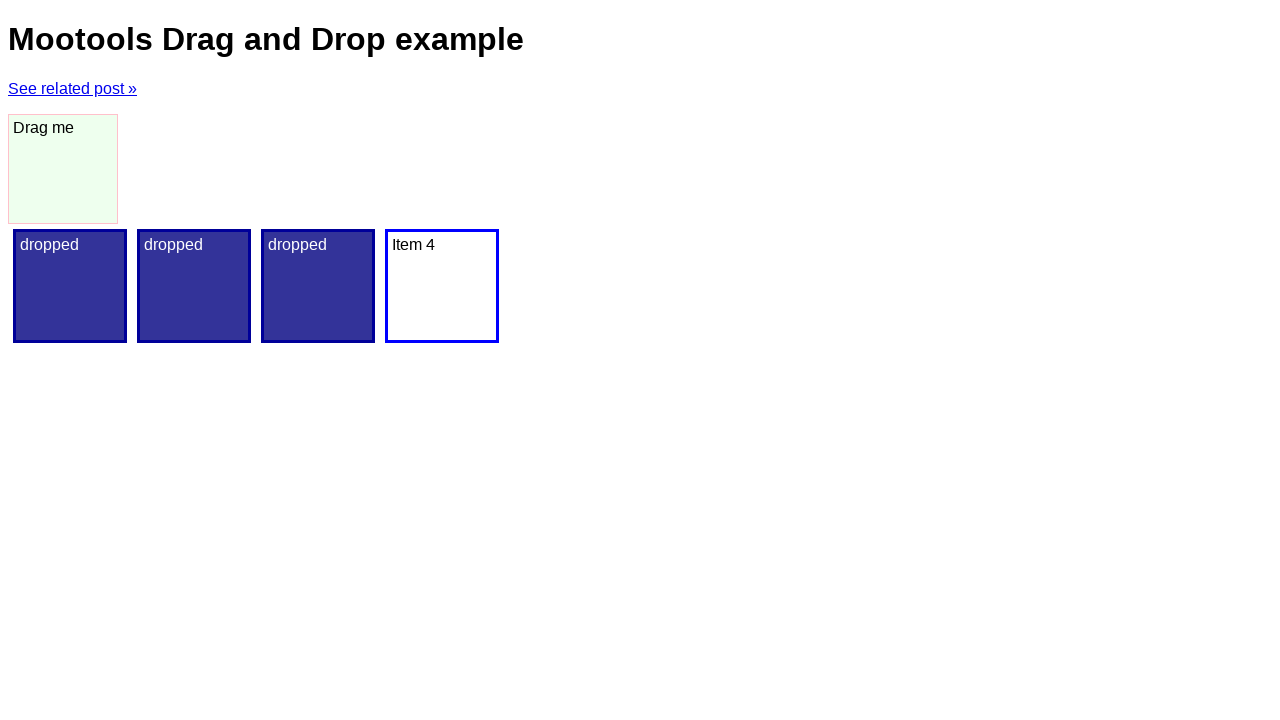

Waited 2 seconds after third drag operation
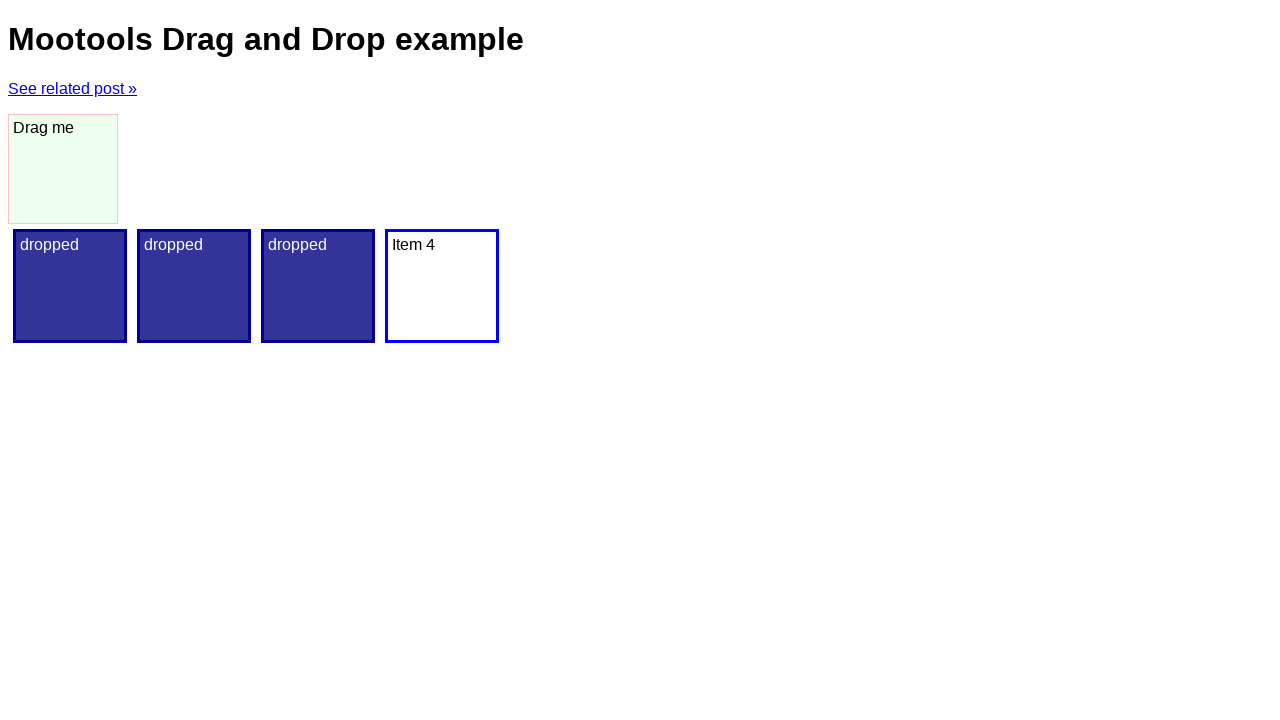

Dragged element to fourth target drop zone at (442, 286)
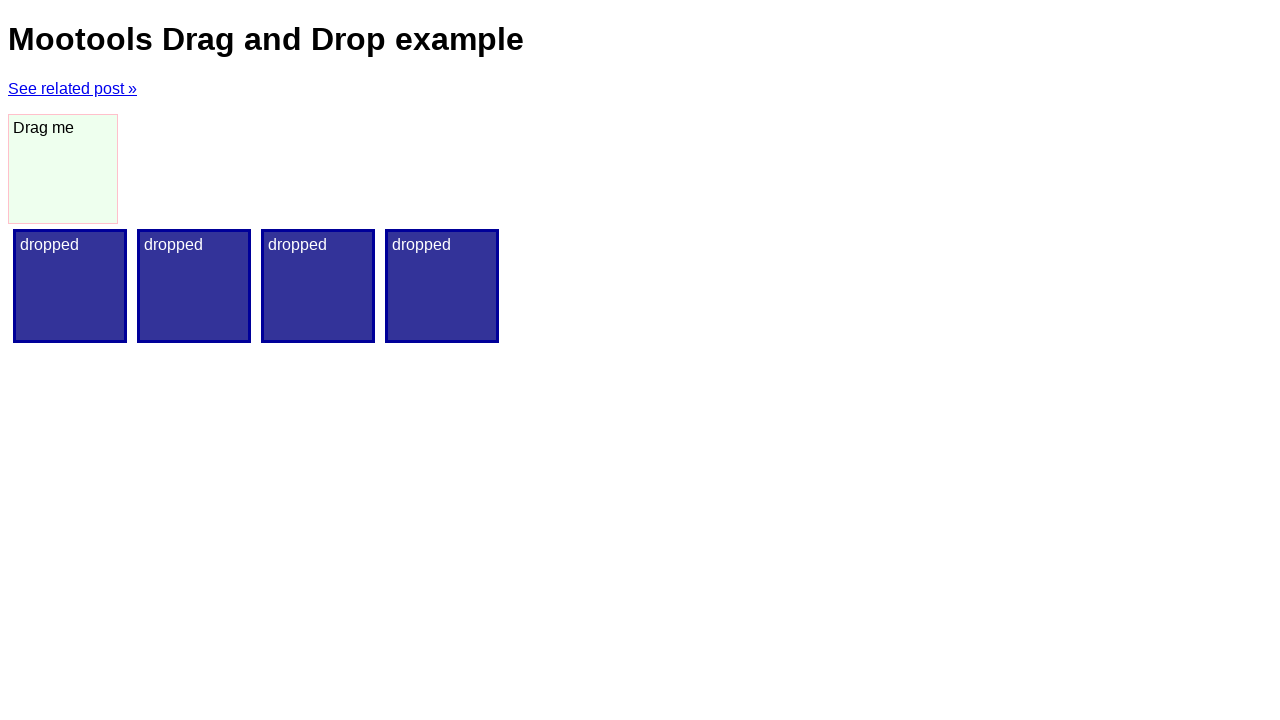

Waited 2 seconds after final drag operation
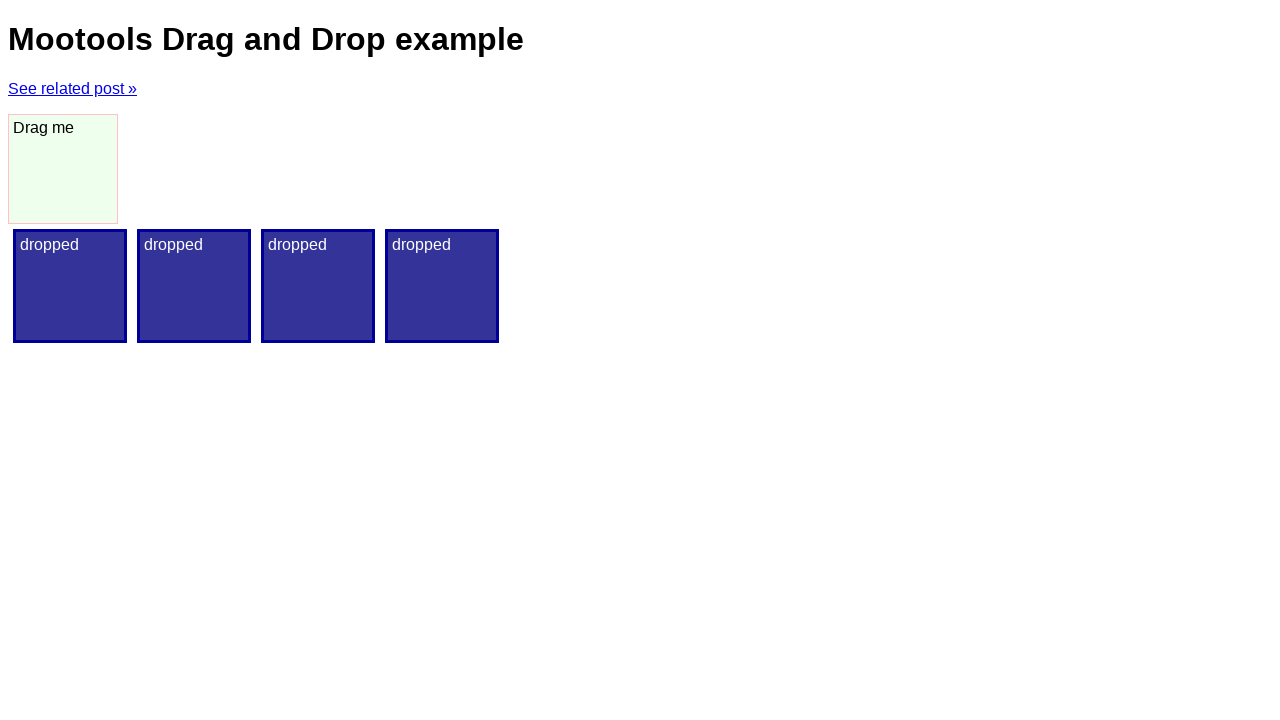

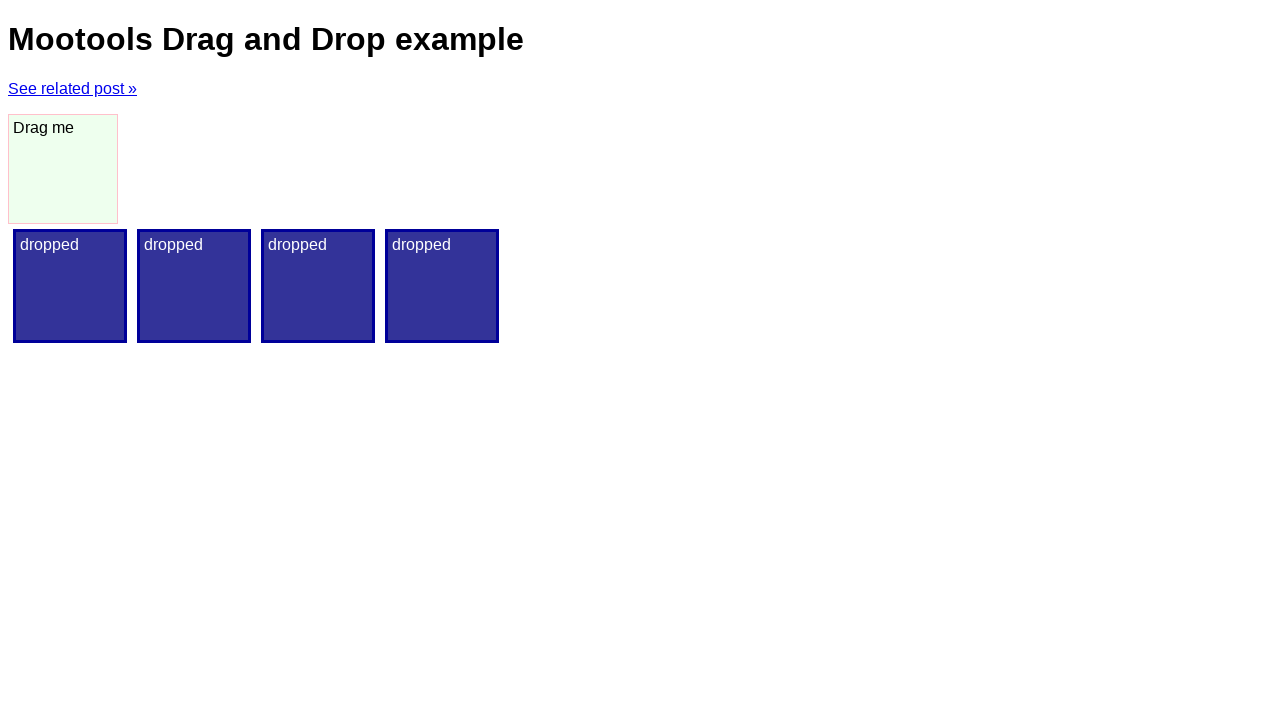